Tests checking if a textbox is read-only by verifying its editable state

Starting URL: https://letcode.in/

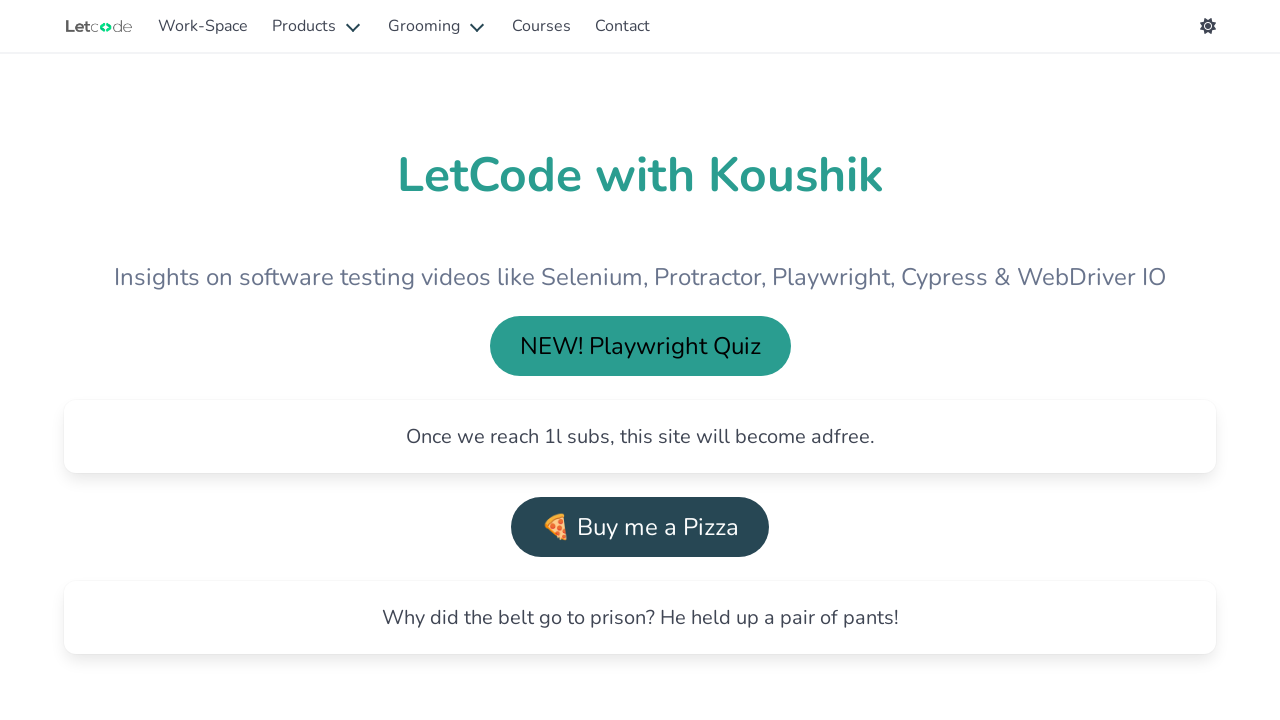

Landing page loaded and h1 heading visible
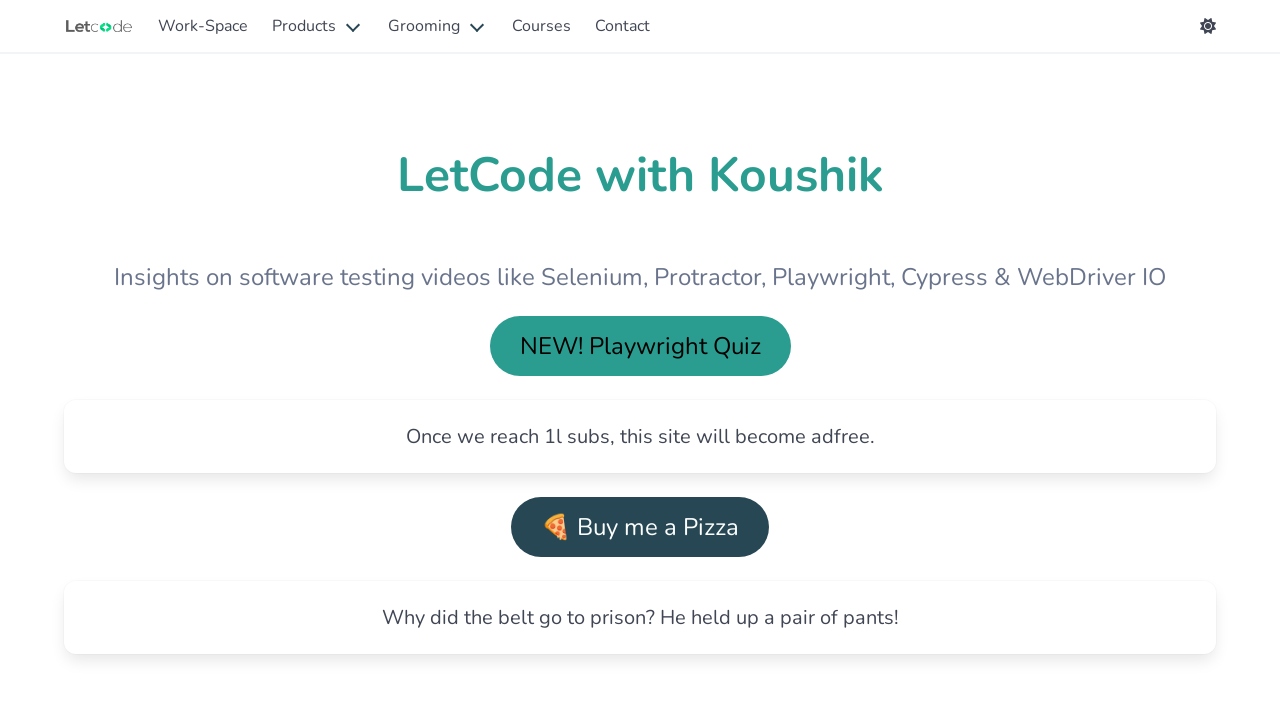

Clicked on Work-Space navigation link at (203, 26) on internal:role=link[name="Work-Space"i]
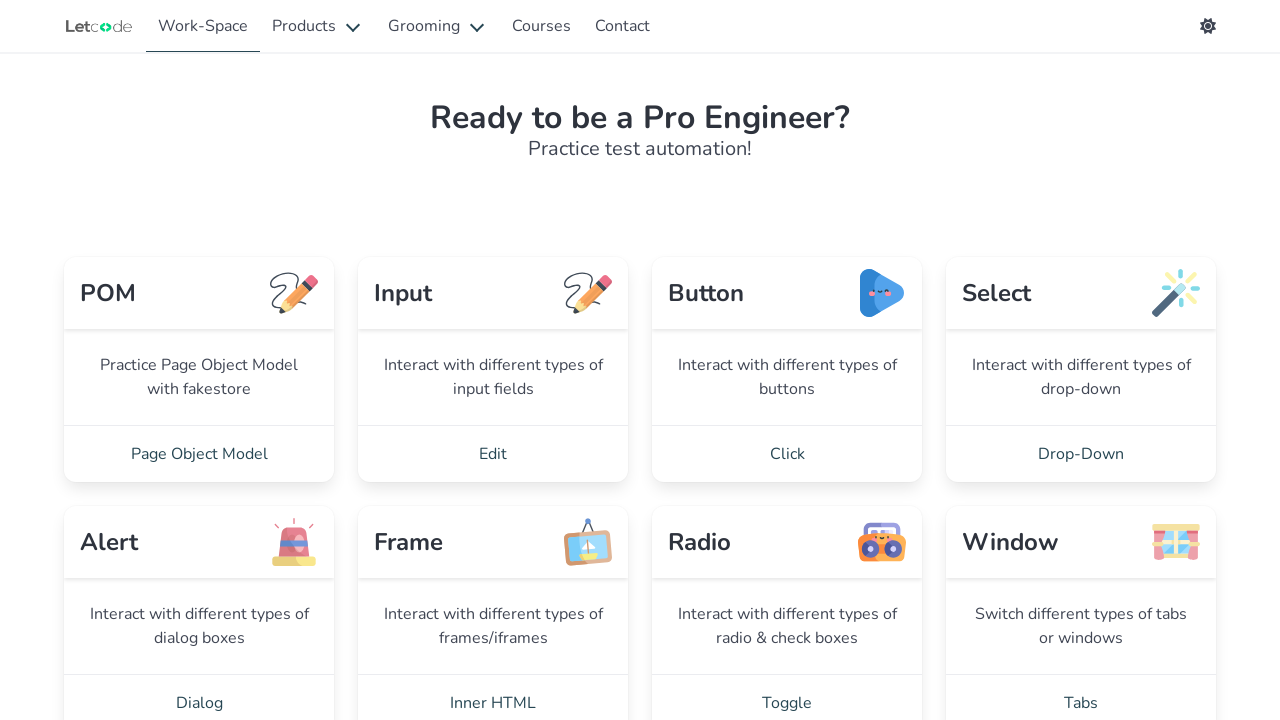

Work-Space page loaded with heading visible
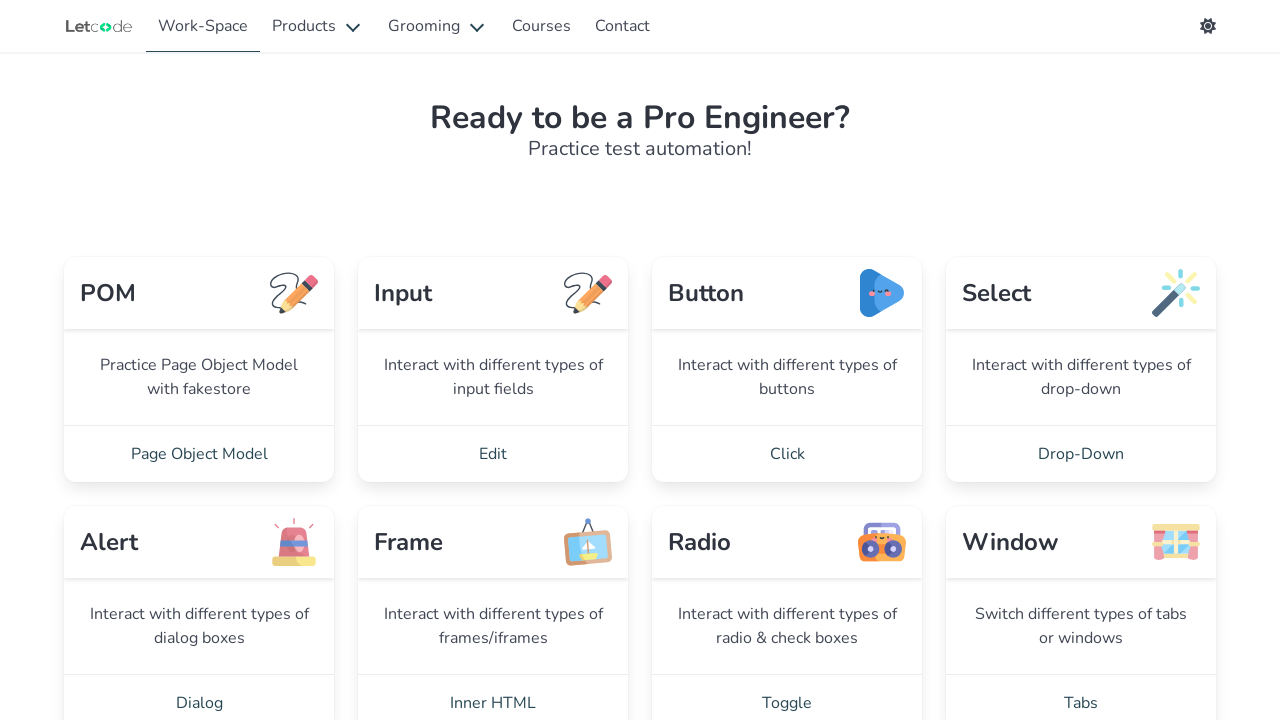

Clicked on Edit navigation link at (493, 454) on internal:role=link[name="Edit"i]
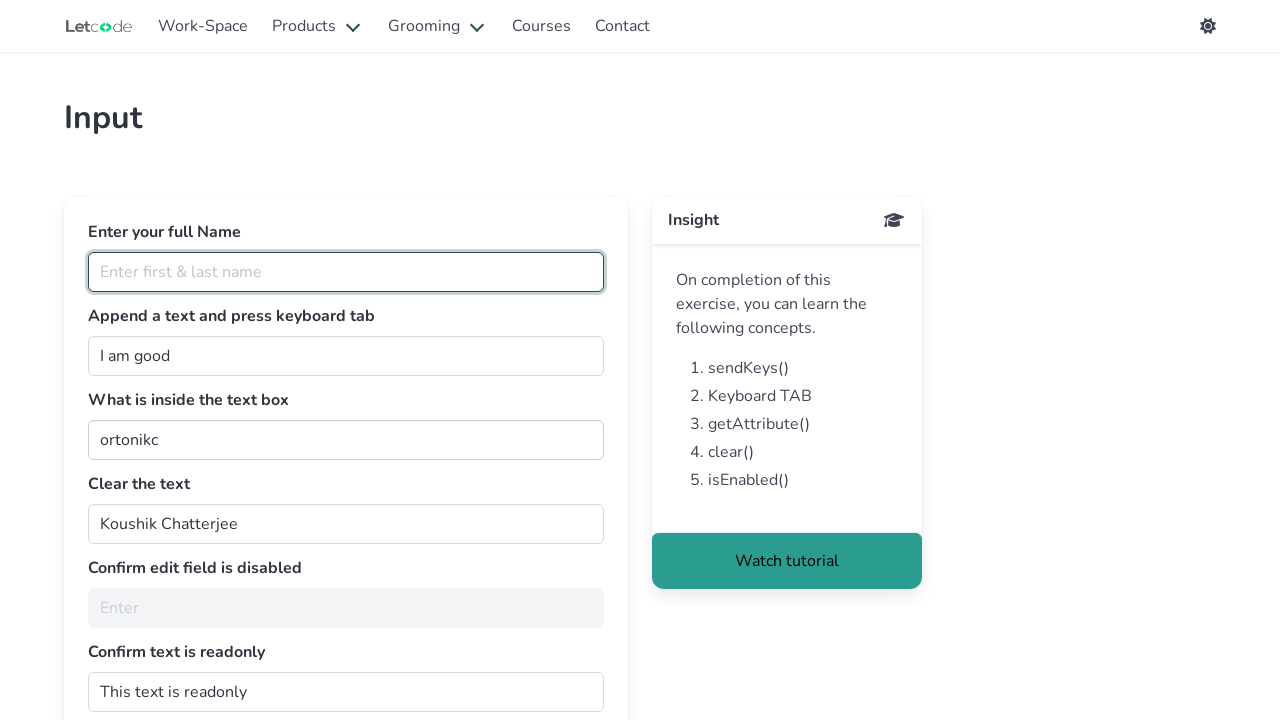

Read-only textbox element #dontwrite is visible
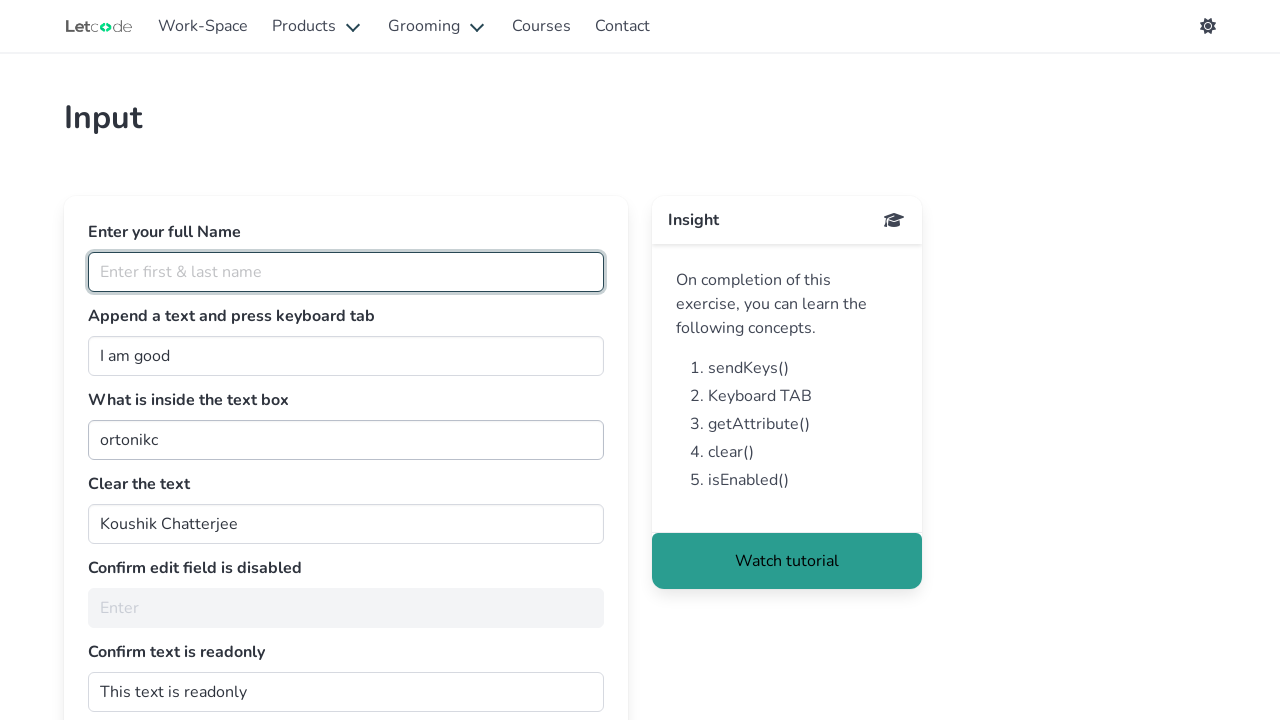

Checked textbox editable state - is_editable returned: False
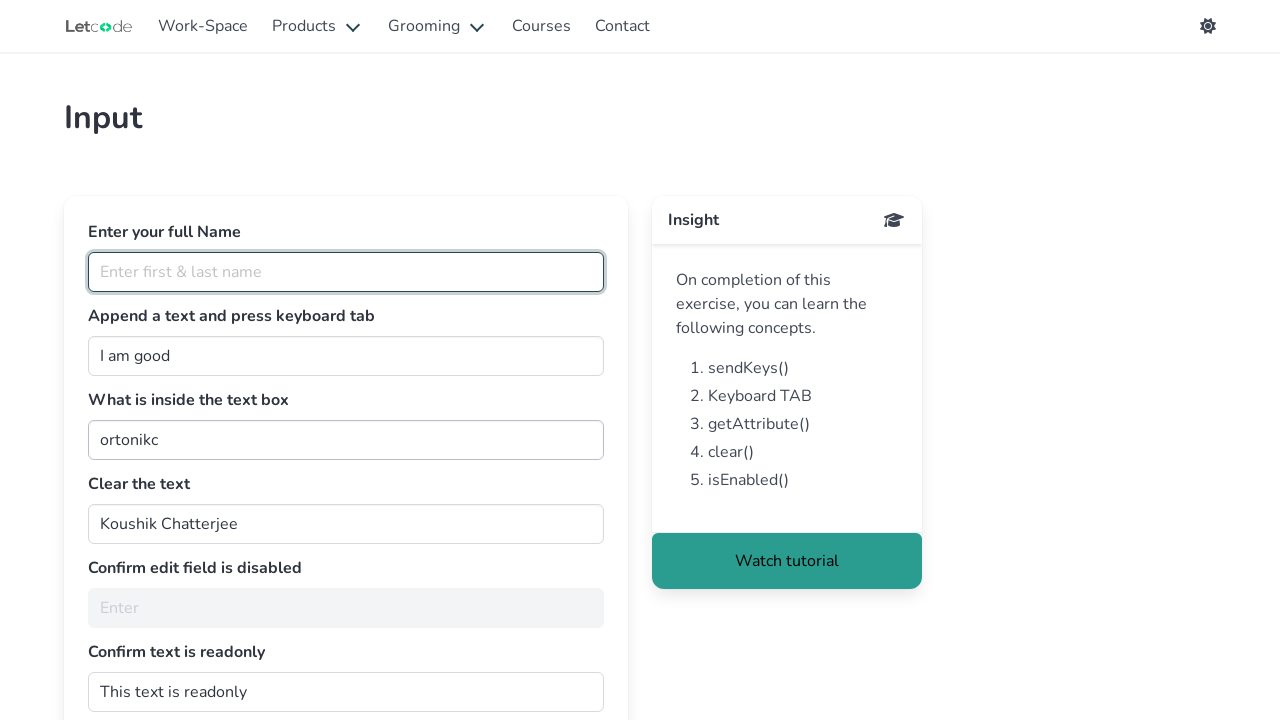

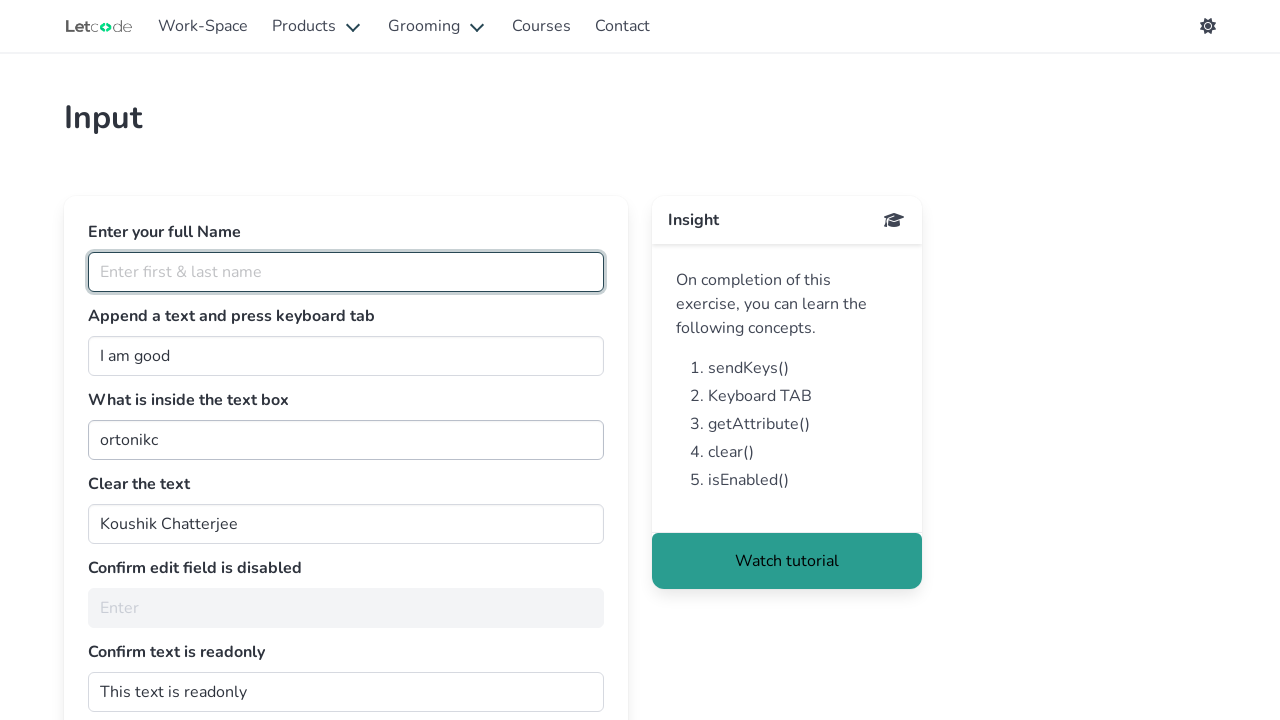